Tests file upload by directly setting the file input value using sendKeys approach (translated to Playwright's native file upload)

Starting URL: https://demoqa.com/upload-download

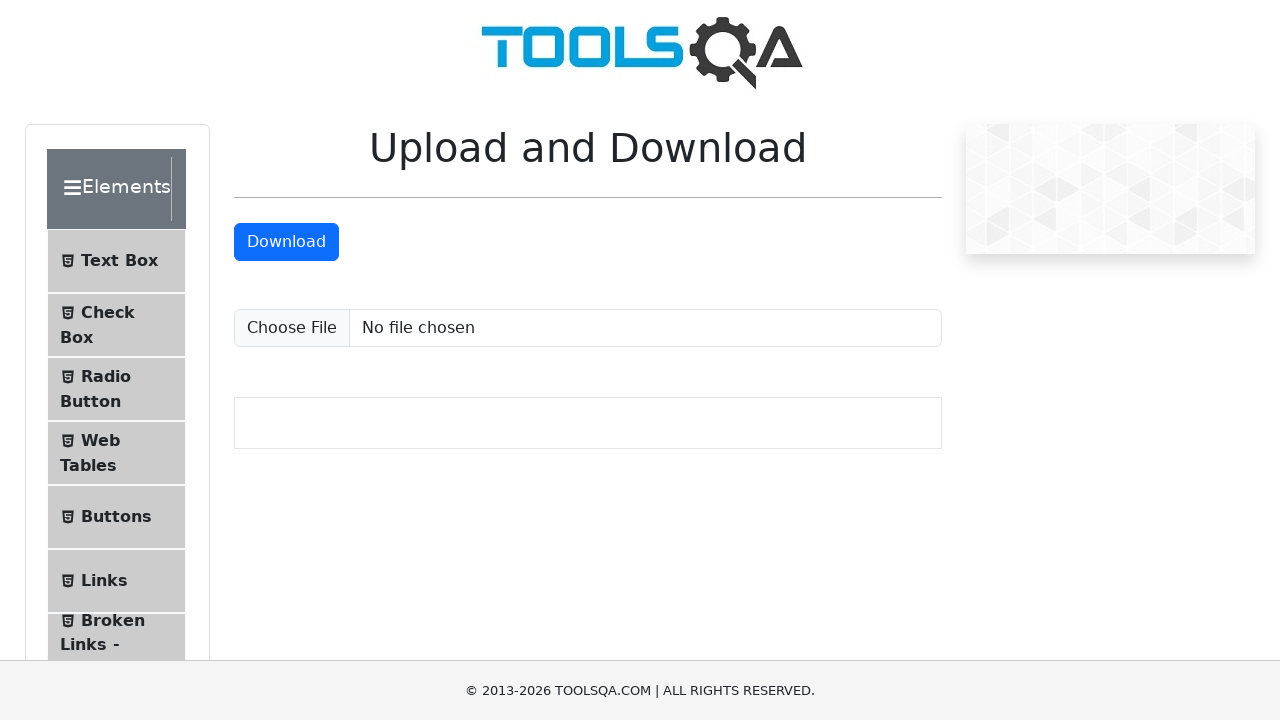

Set file input with sample_resume.pdf using native file upload API
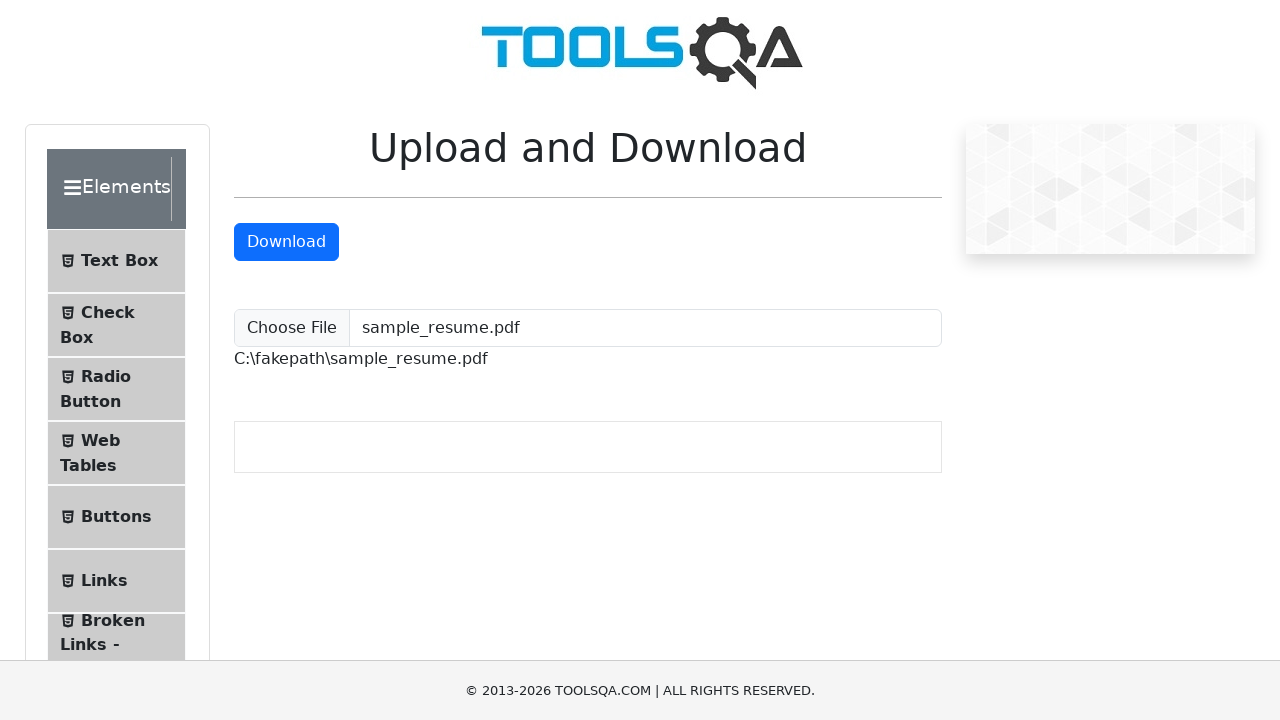

Upload confirmation element loaded
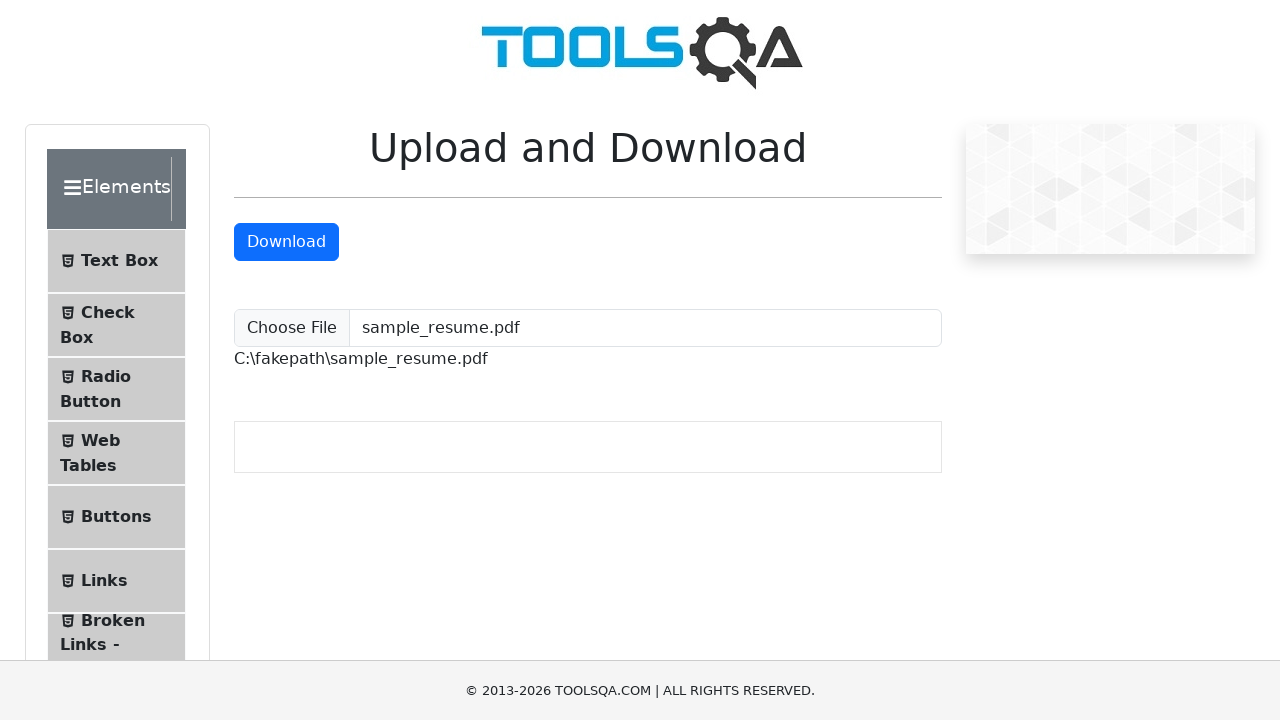

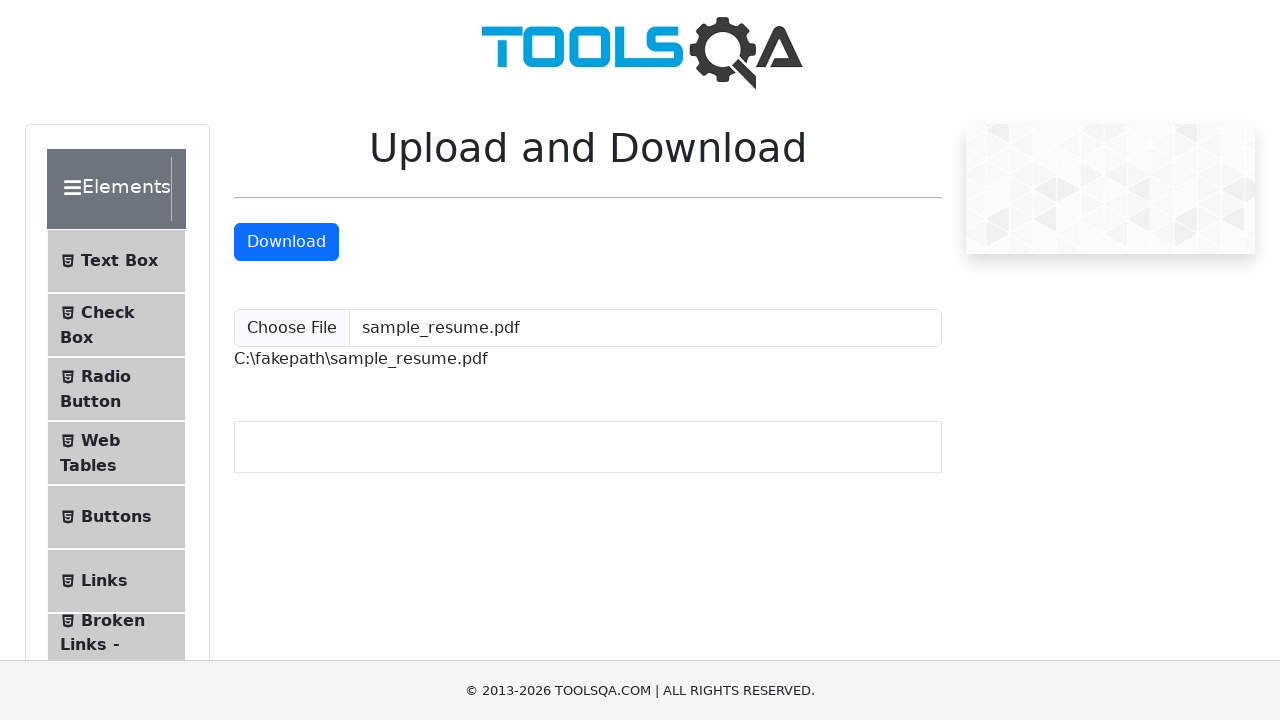